Tests scrolling functionality by scrolling down 100 pixels on the page

Starting URL: https://commitquality.com/

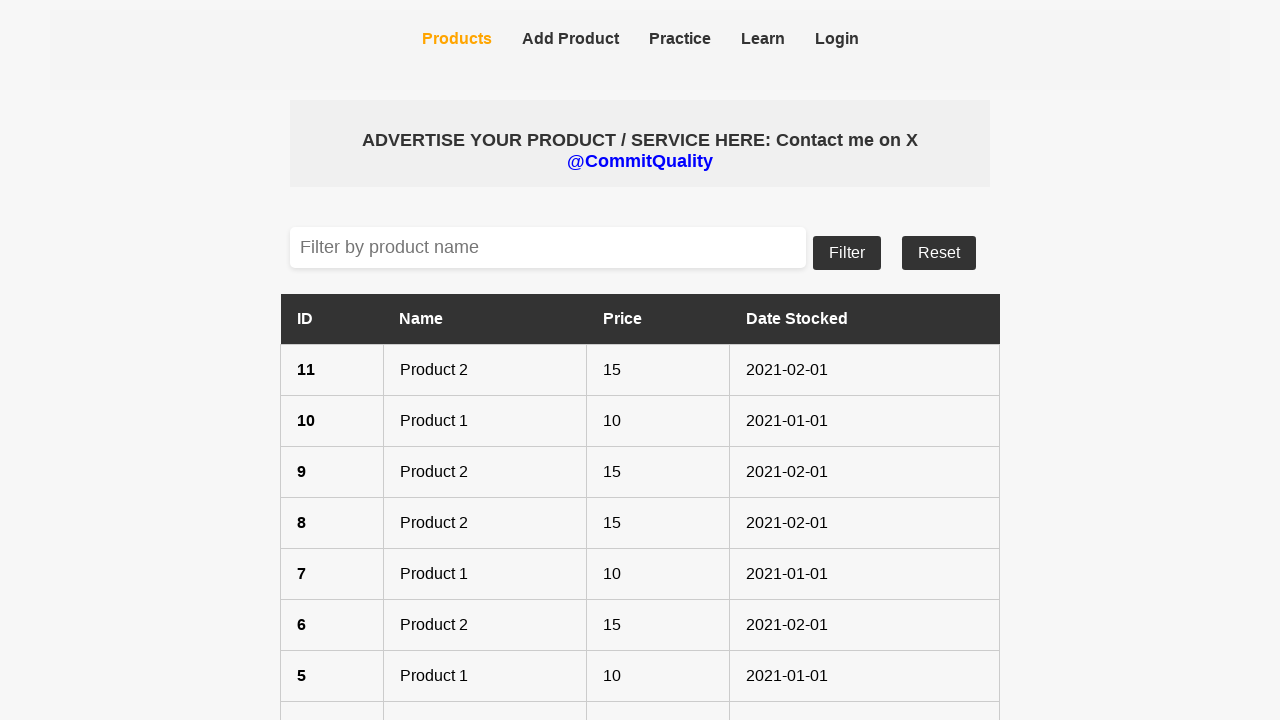

Navigated to https://commitquality.com/
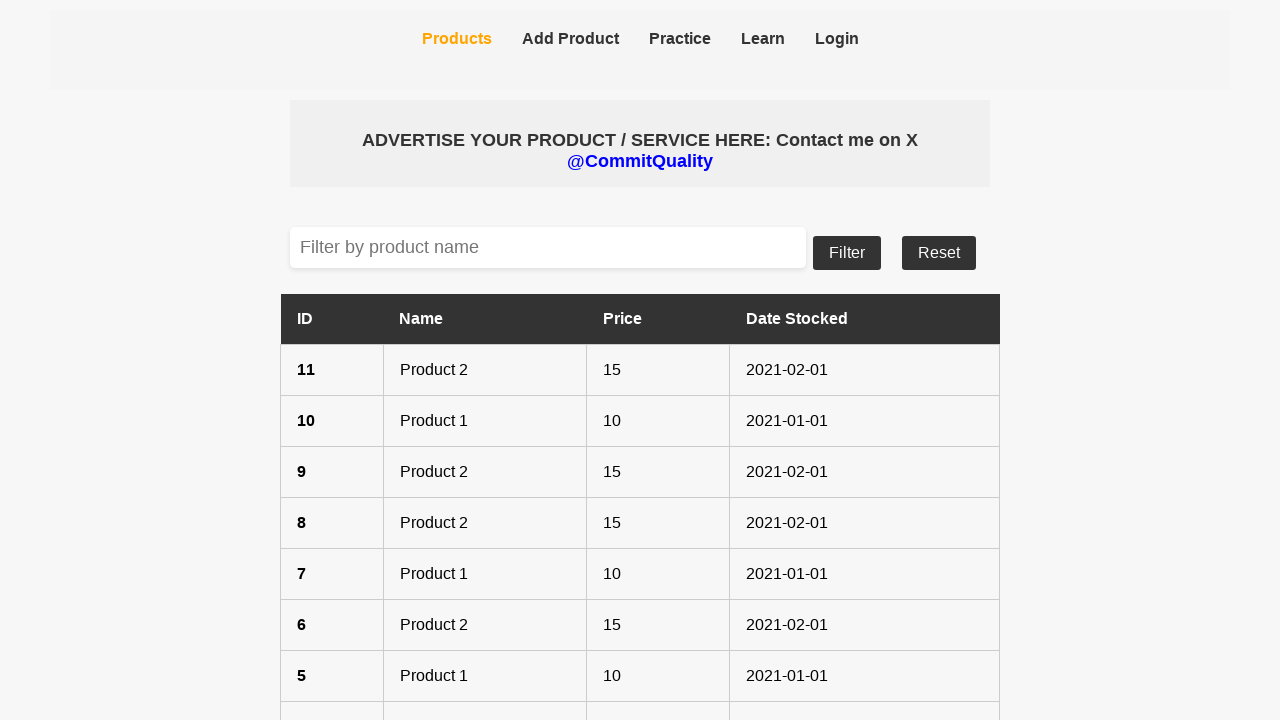

Scrolled down by 100 pixels
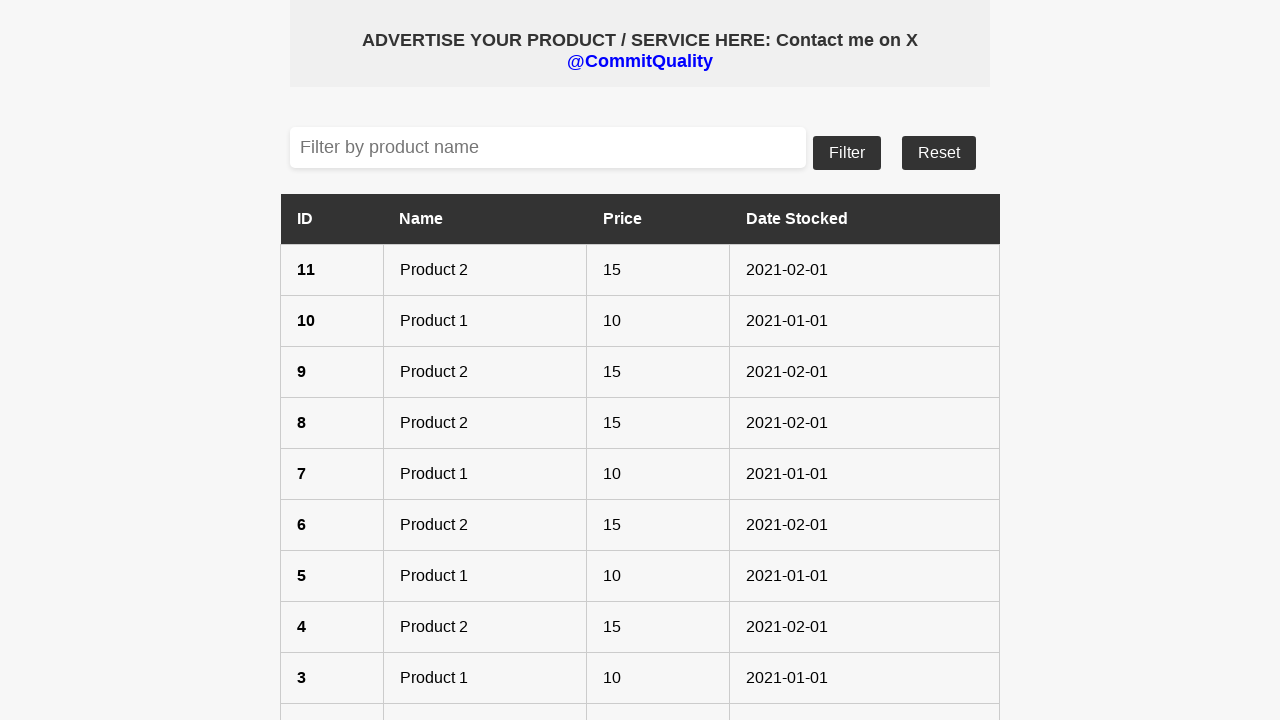

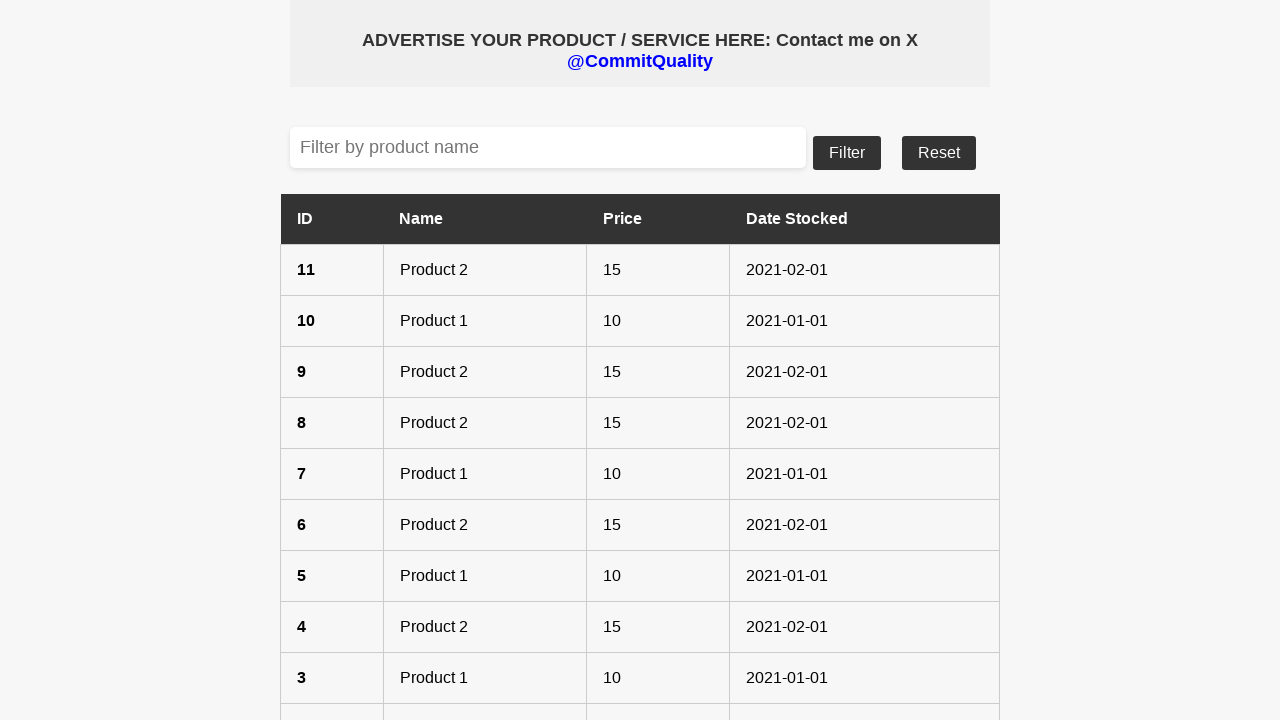